Tests element highlighting functionality by navigating to a page with many elements, finding a specific element by ID, and applying a visual highlight style (red dashed border) to it using JavaScript execution.

Starting URL: http://the-internet.herokuapp.com/large

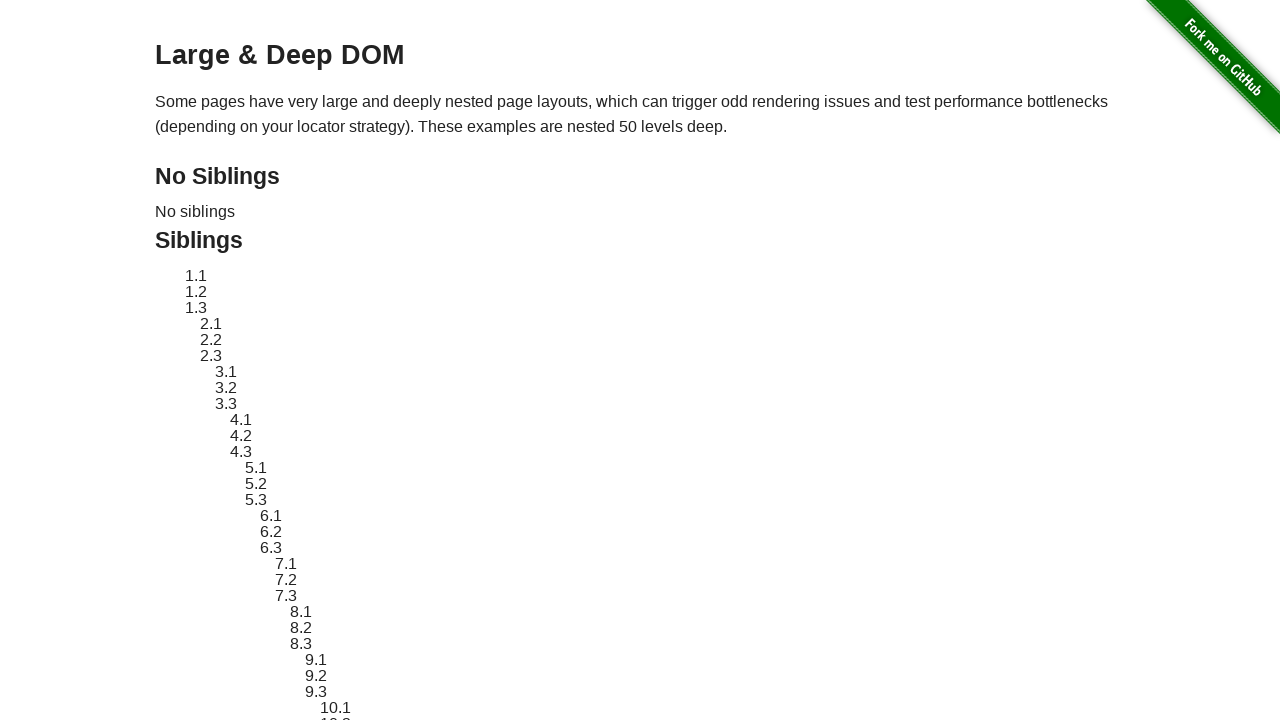

Navigated to the-internet.herokuapp.com/large page
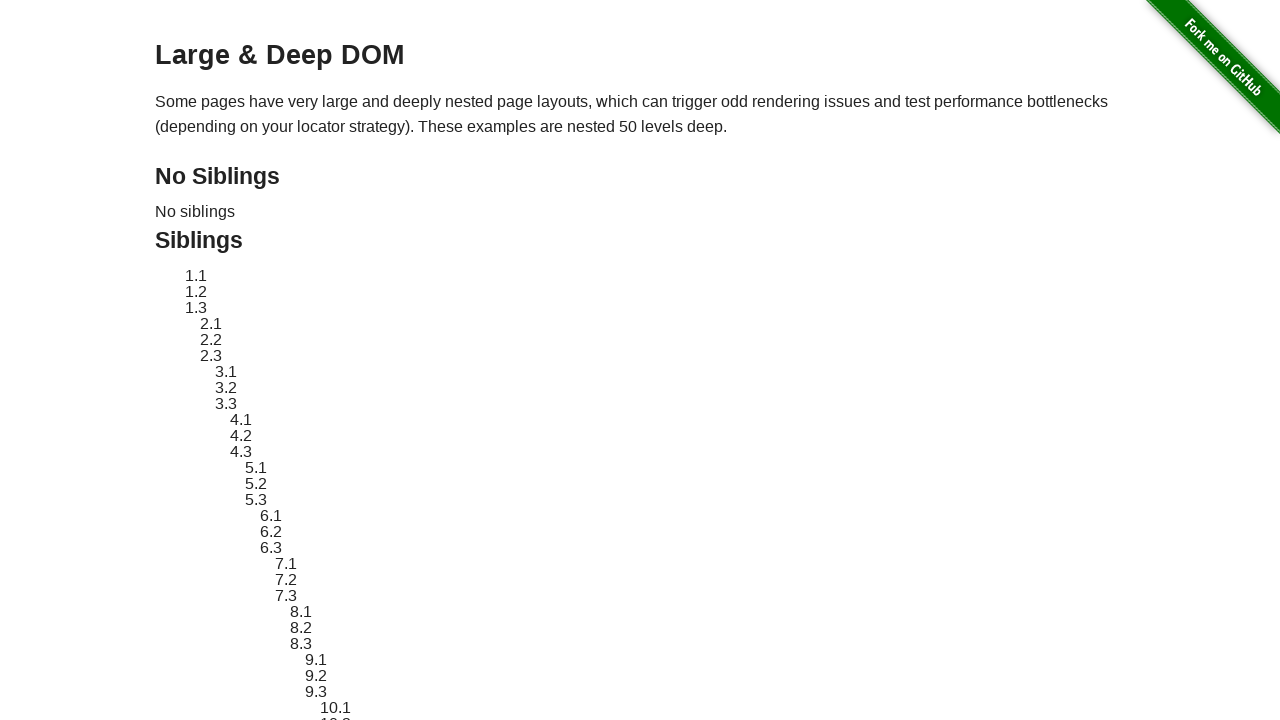

Located element with ID 'sibling-2.3' and verified it is visible
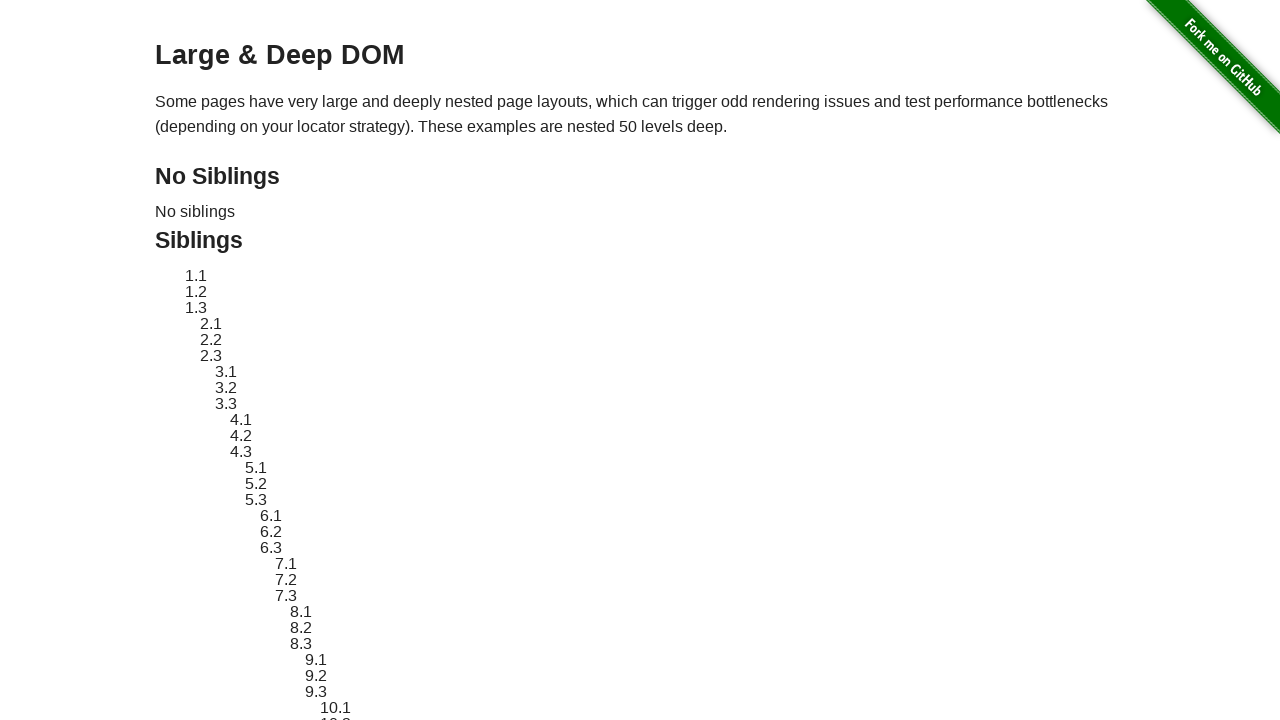

Retrieved original style attribute of target element
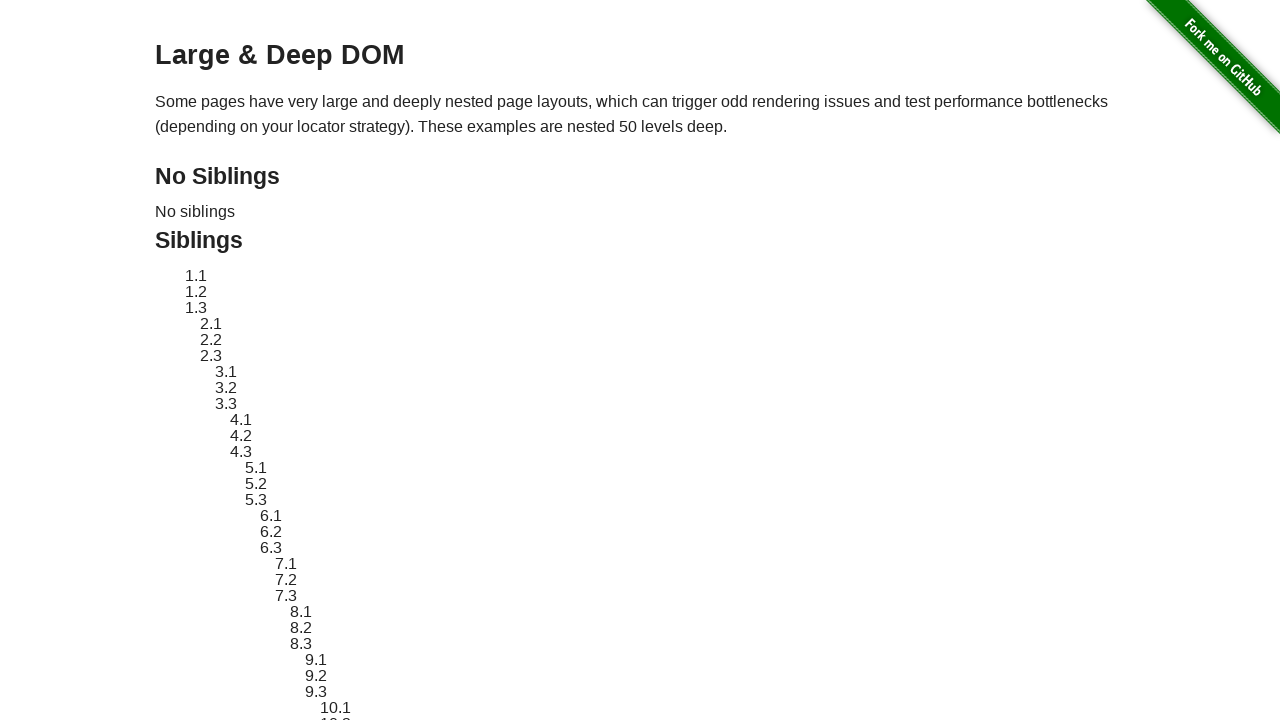

Applied red dashed border highlight style to element
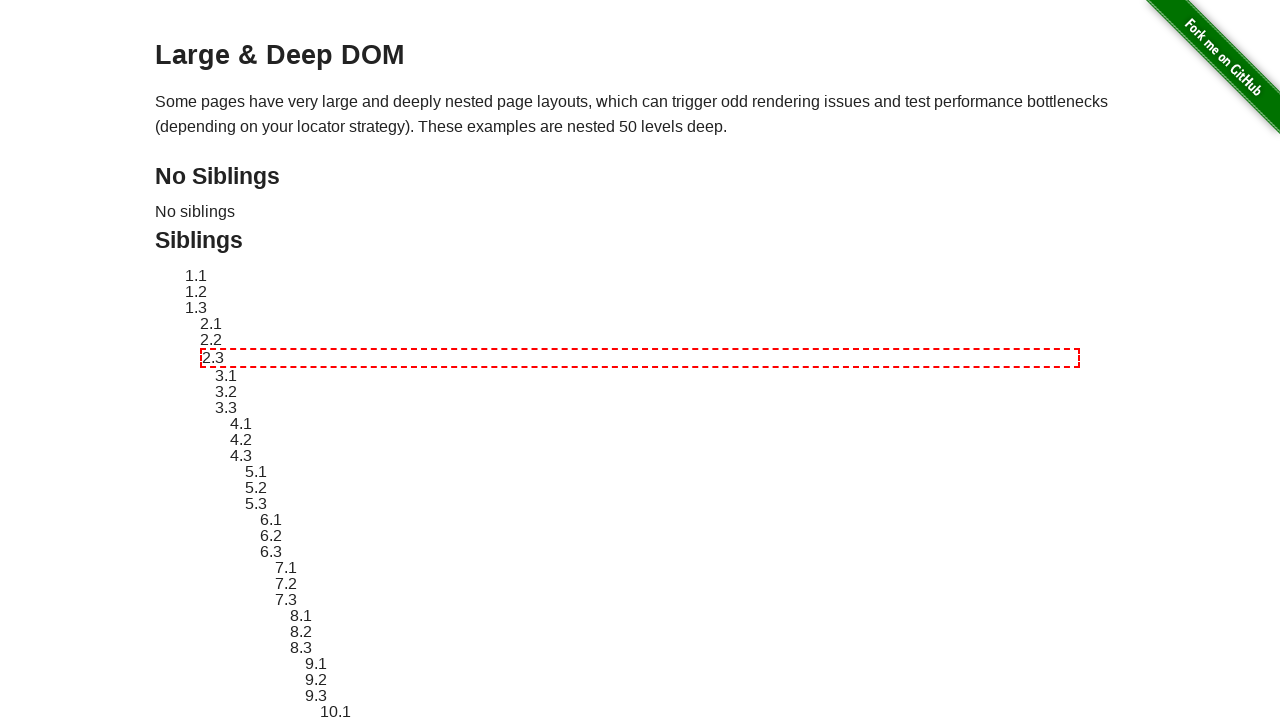

Waited 3 seconds to observe the highlighted element
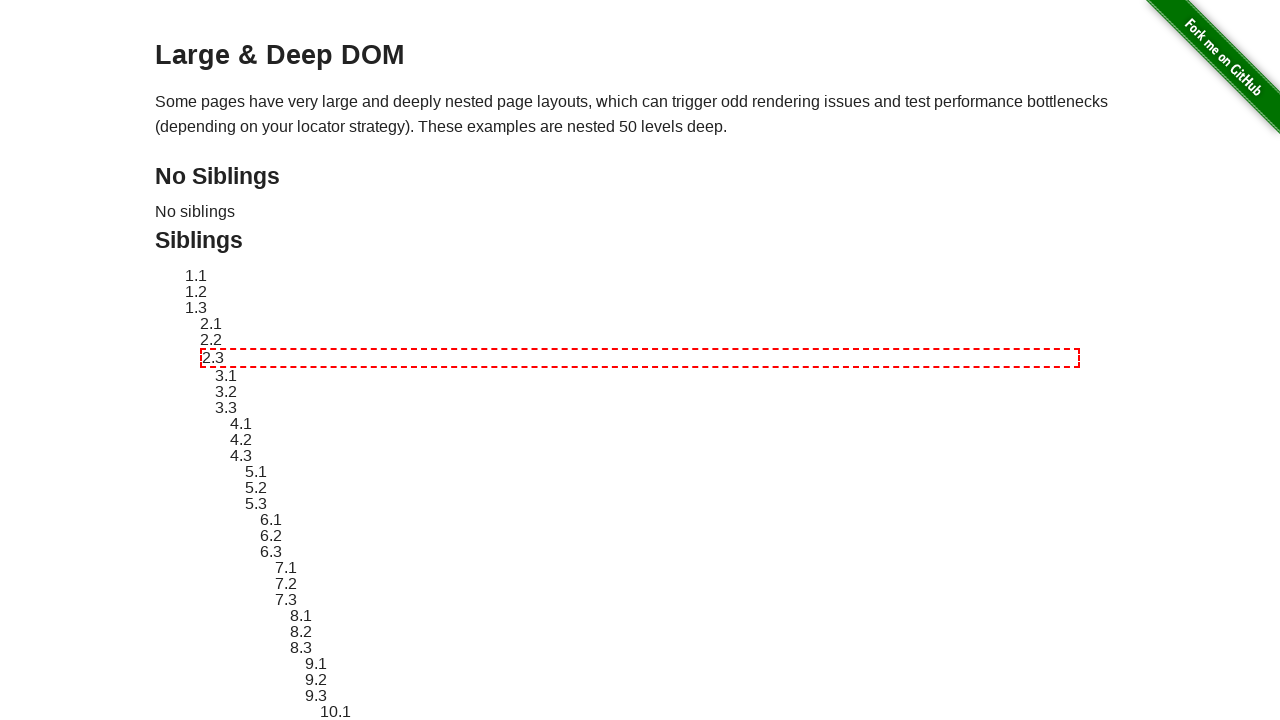

Reverted element style back to original state
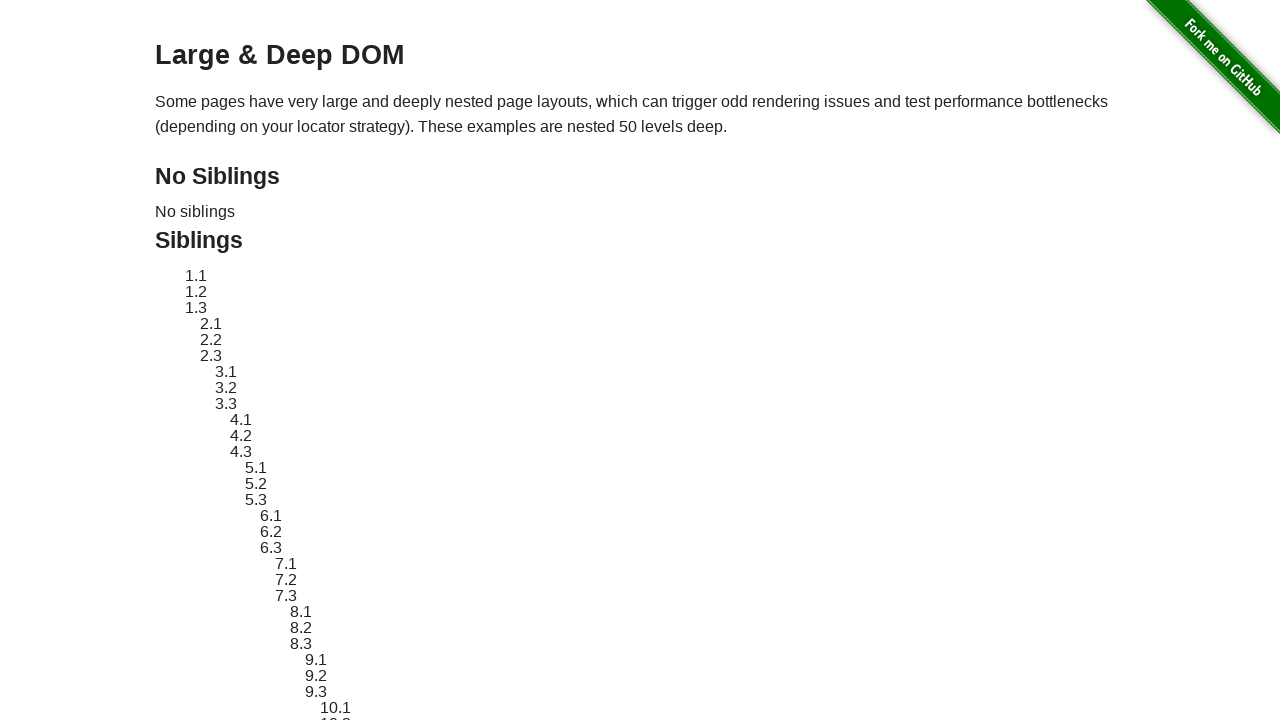

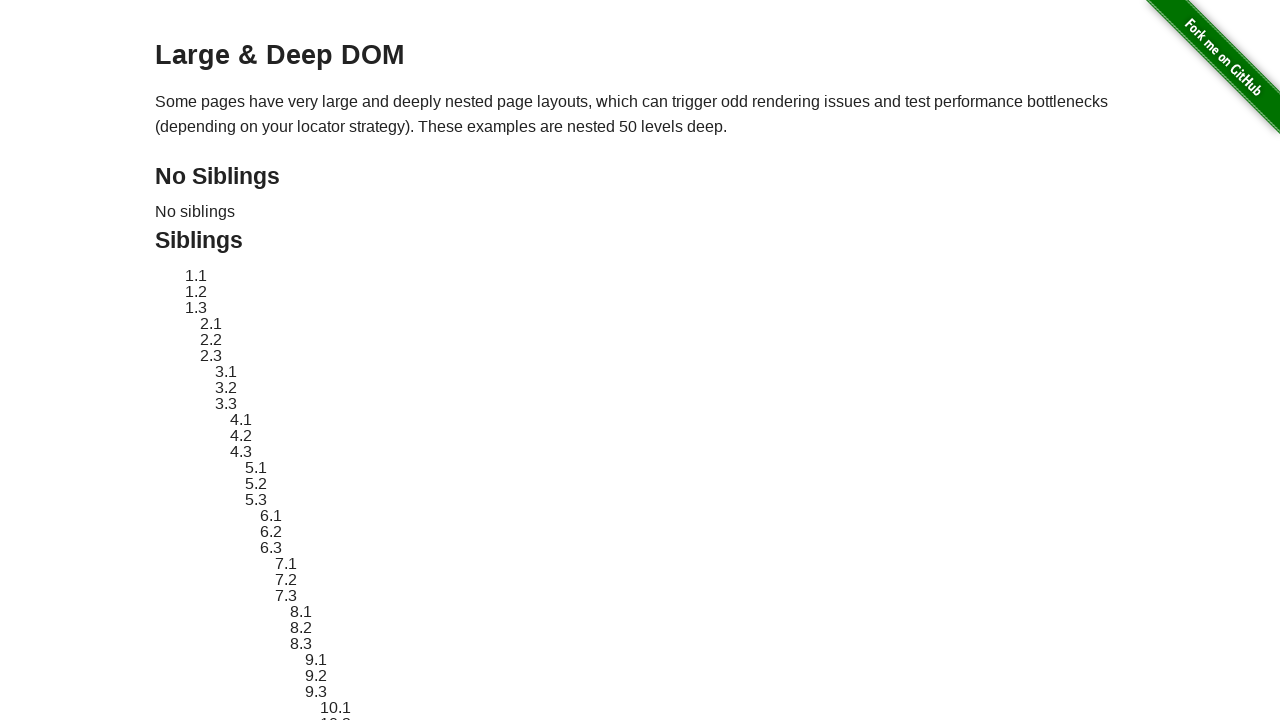